Navigates to a laptop product page on MediaExpert.pl and waits for the price element to be displayed, verifying the product page loads correctly.

Starting URL: https://www.mediaexpert.pl/komputery-i-tablety/laptopy-i-ultrabooki/laptopy/laptop-asus-vivobook-15x-k3504va-ma480w-15-6-oled-i7-1355u-16gb-ram-1tb-ssd-windows-11-home

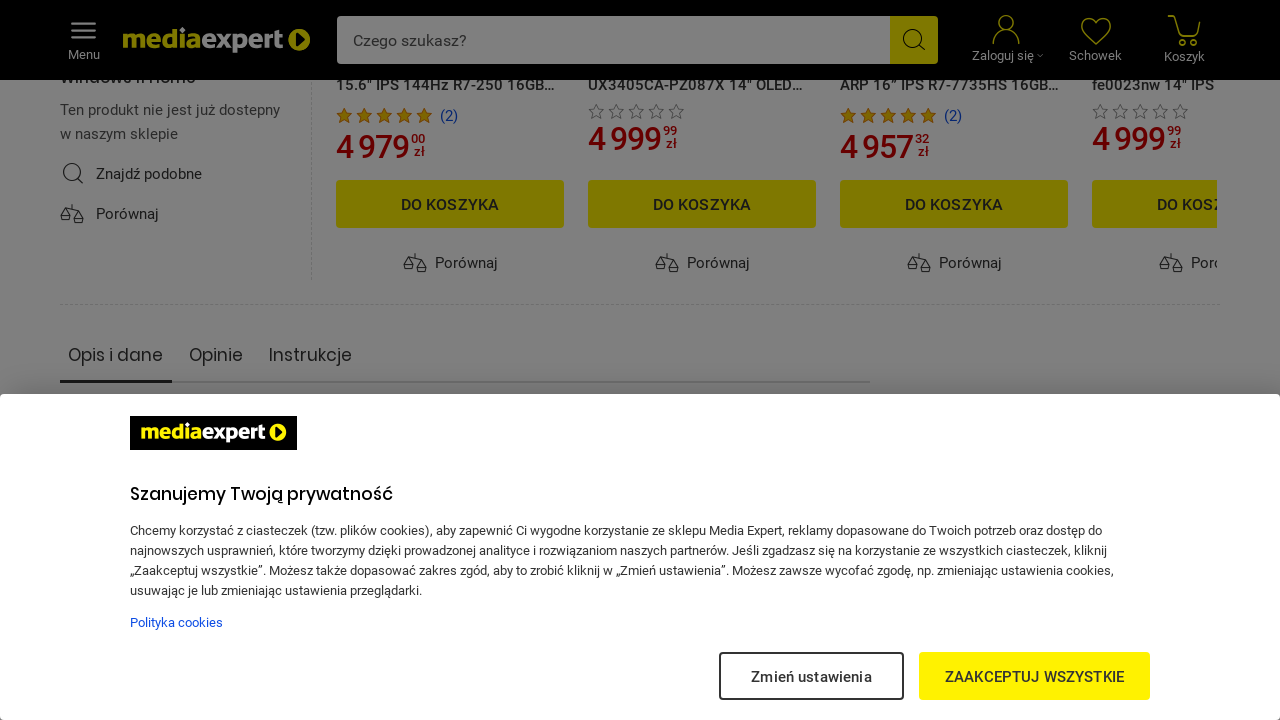

Navigated to ASUS VivoBook 15X product page on MediaExpert.pl
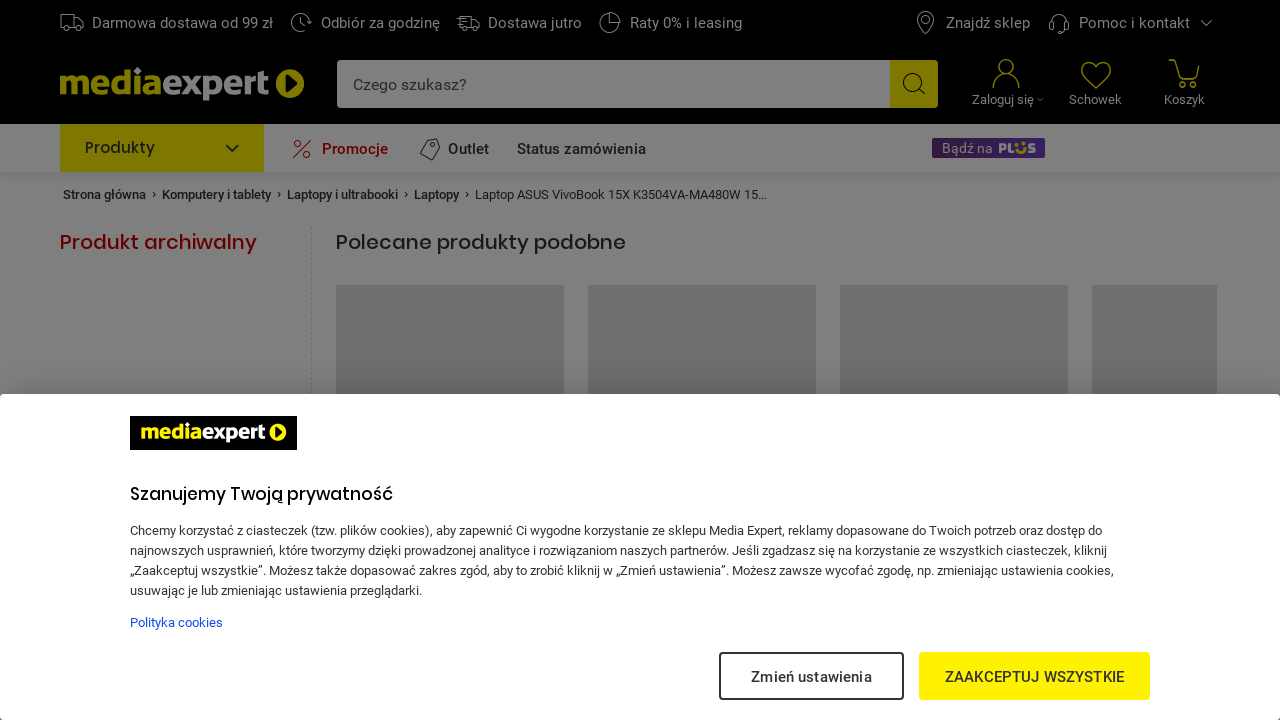

Price element loaded and is visible on the product page
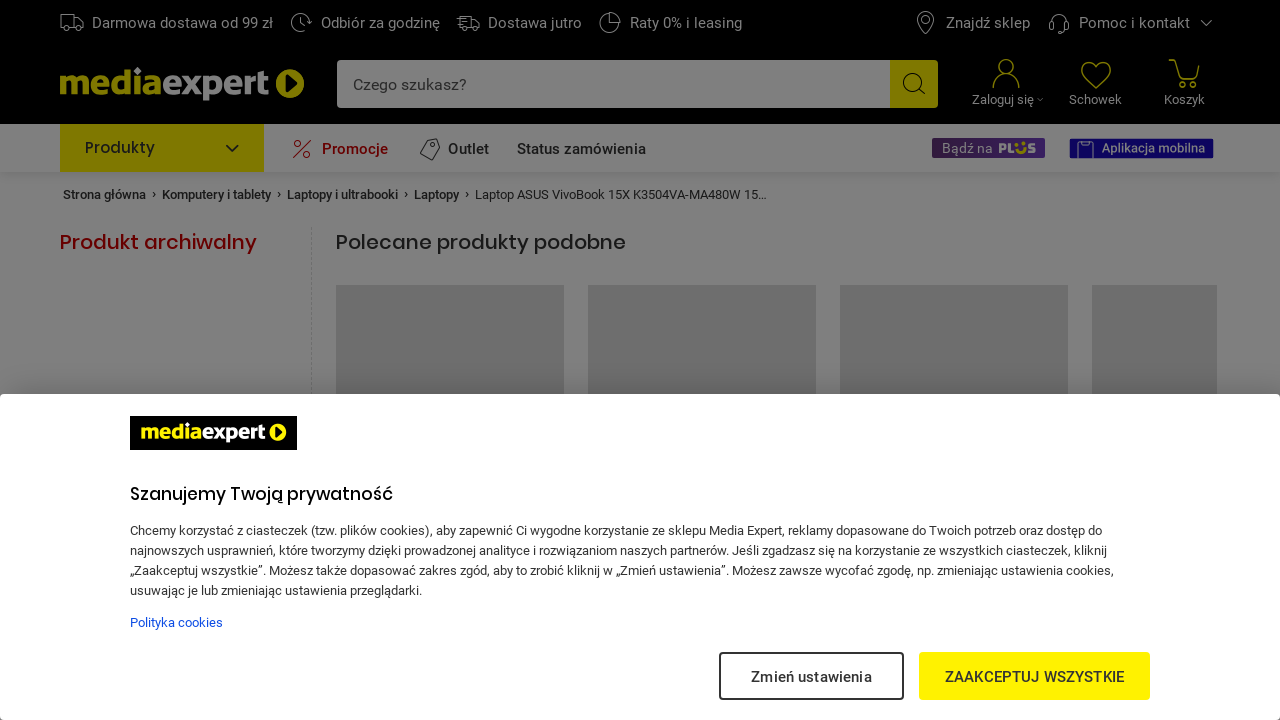

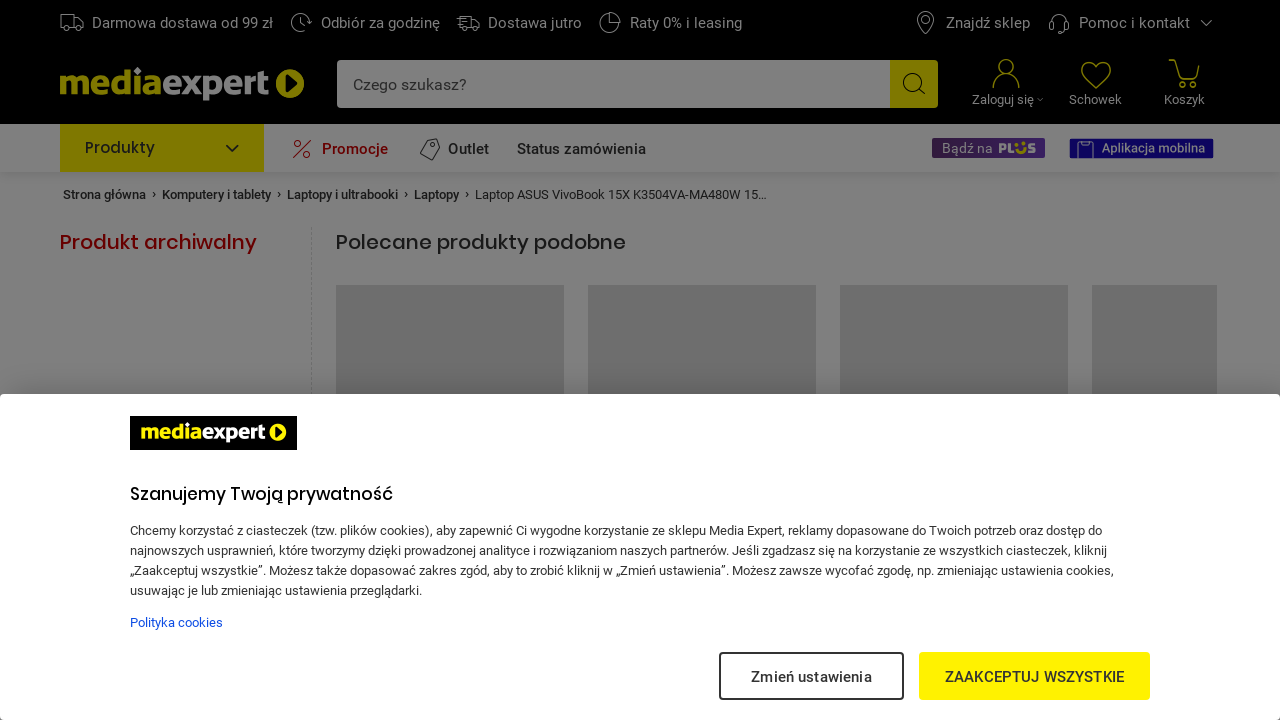